Tests alert handling by clicking a link to trigger an alert, reading the alert text, and accepting it

Starting URL: https://www.selenium.dev/documentation/webdriver/interactions/alerts/

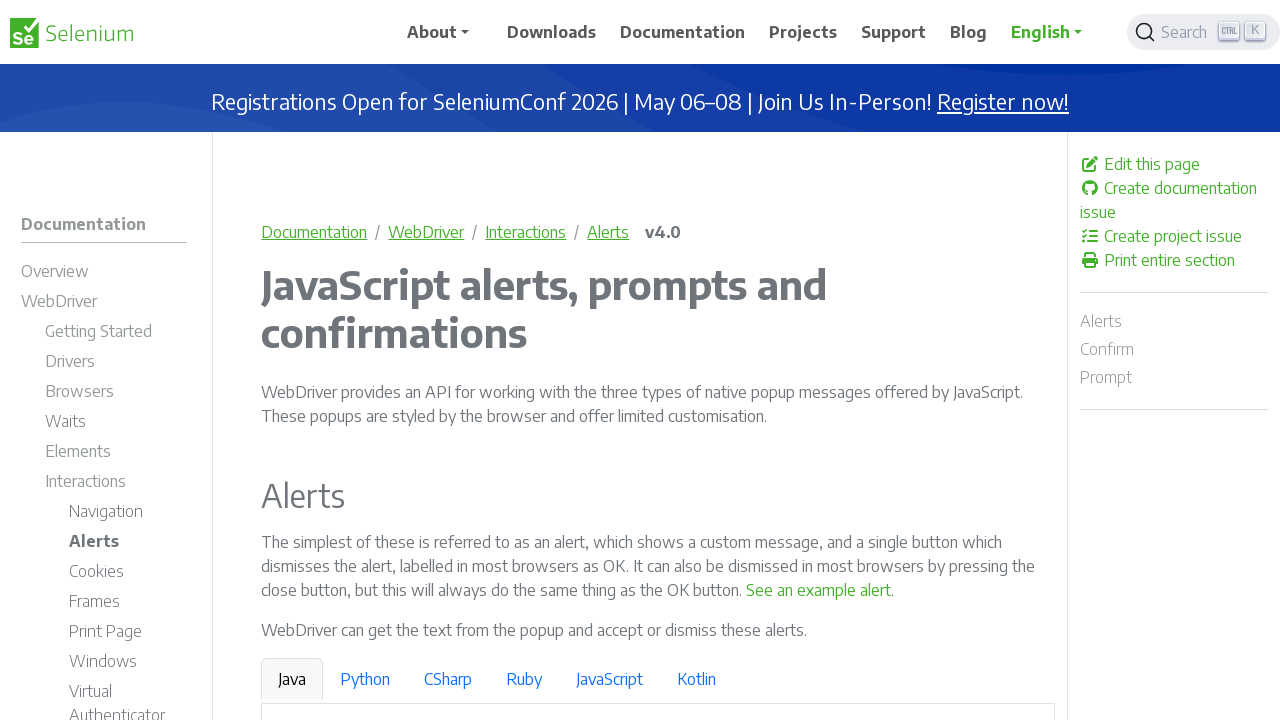

Clicked link to trigger alert at (819, 590) on text=See an example alert
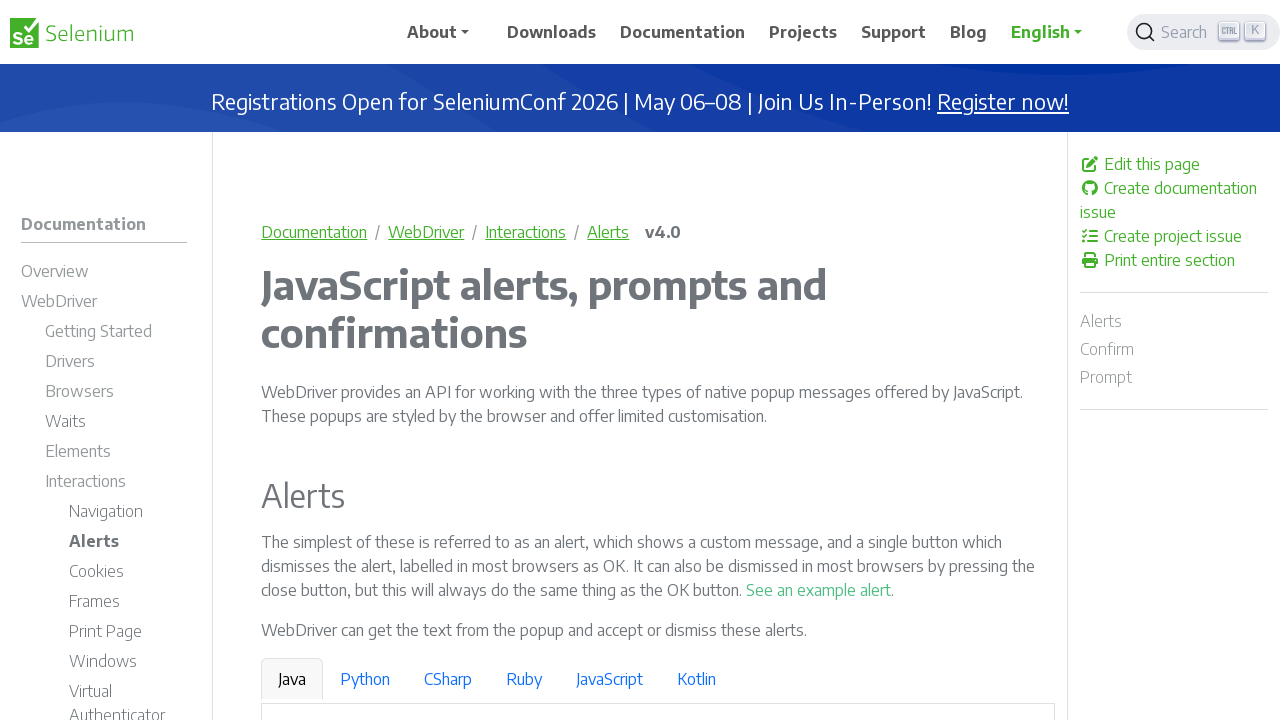

Set up alert handler to accept dialog
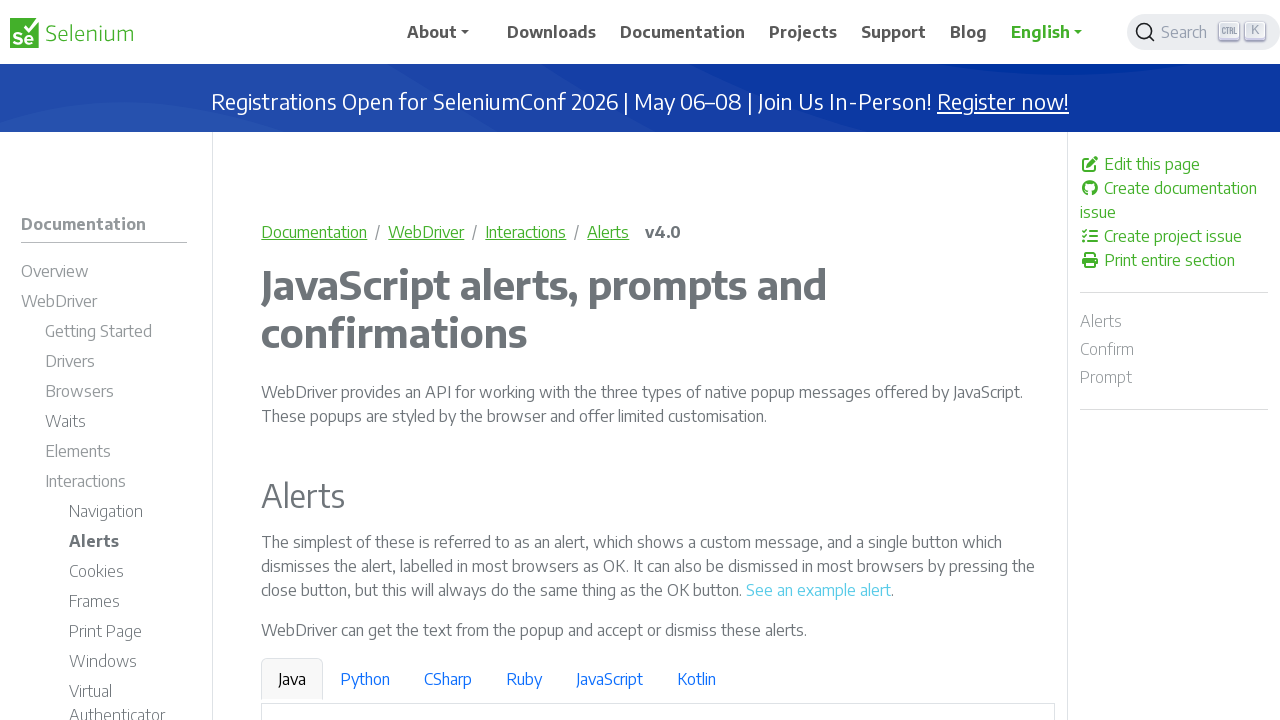

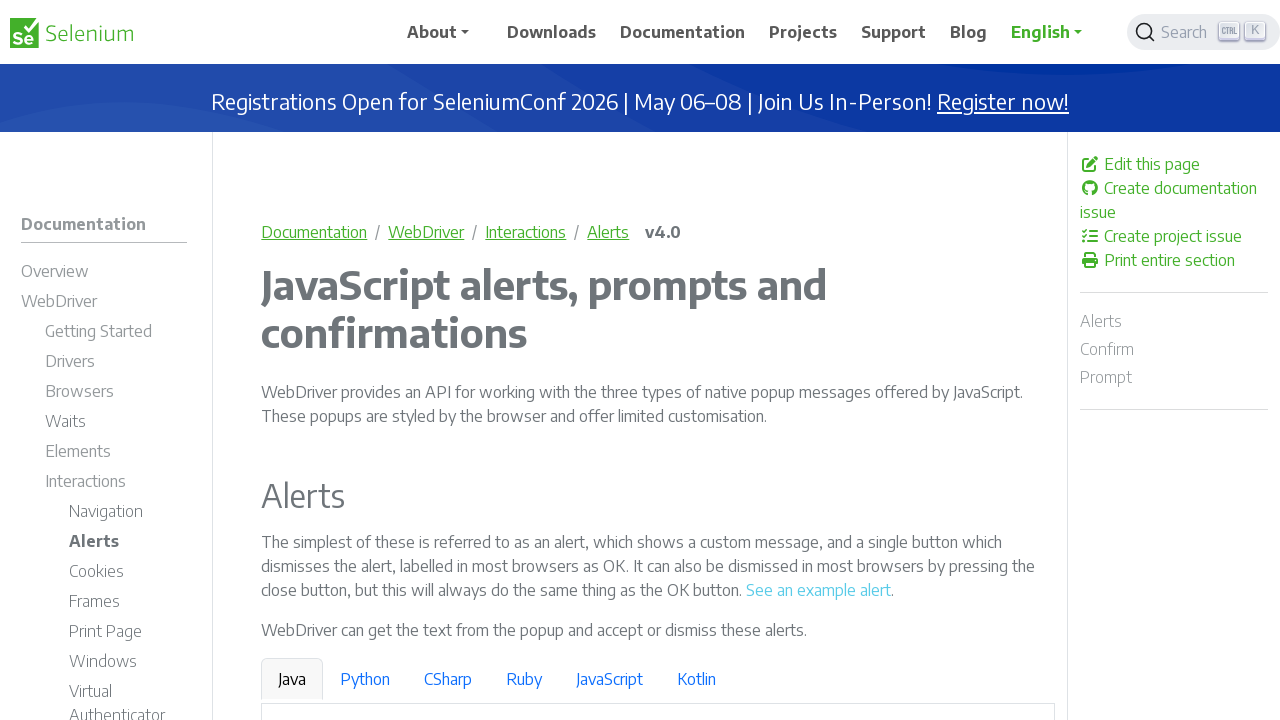